Tests form filling functionality by entering personal information (name, email, phone, address, date of birth, gender) and submitting the form on letcode.in

Starting URL: https://letcode.in/forms

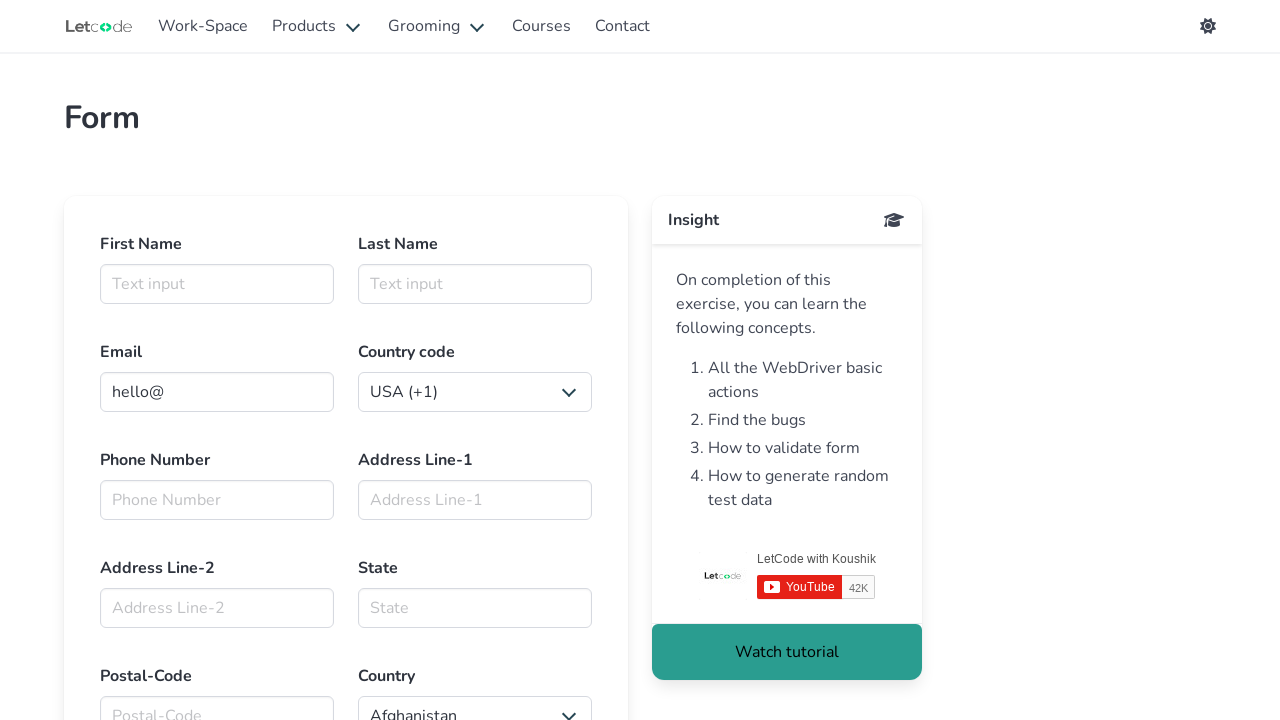

Clicked on first name field at (217, 284) on #firstname
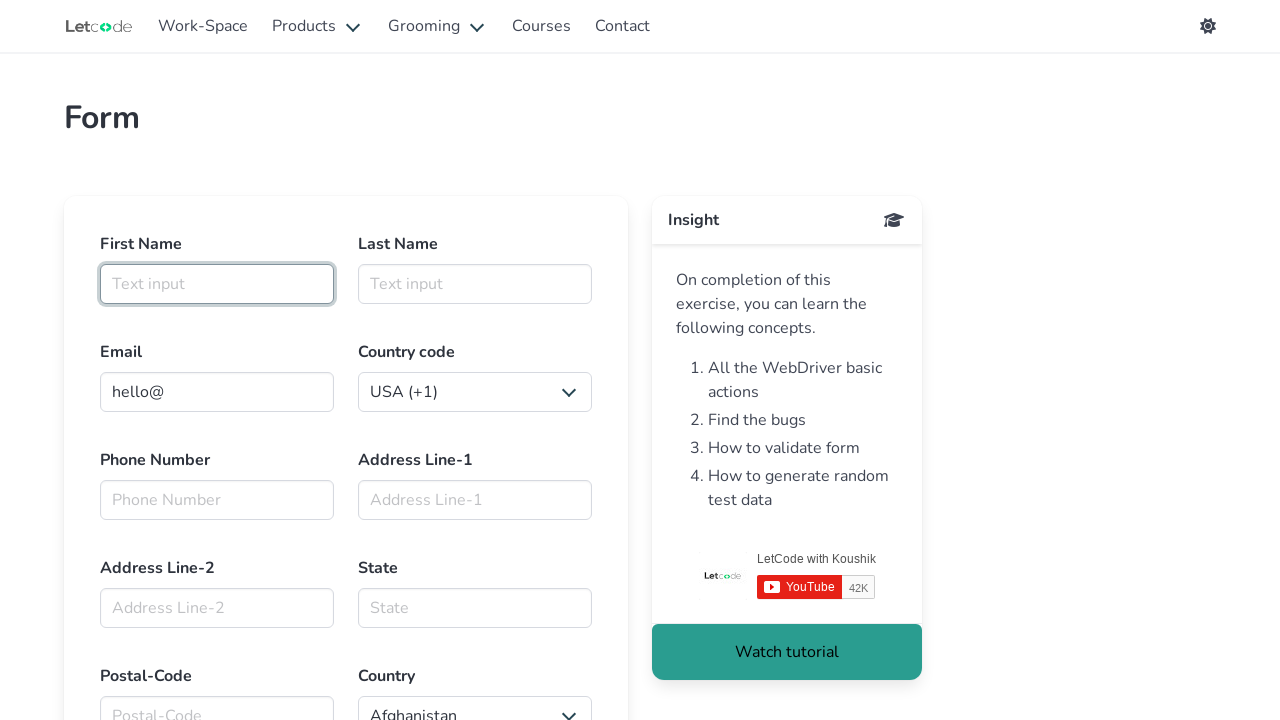

Filled first name field with 'John' on #firstname
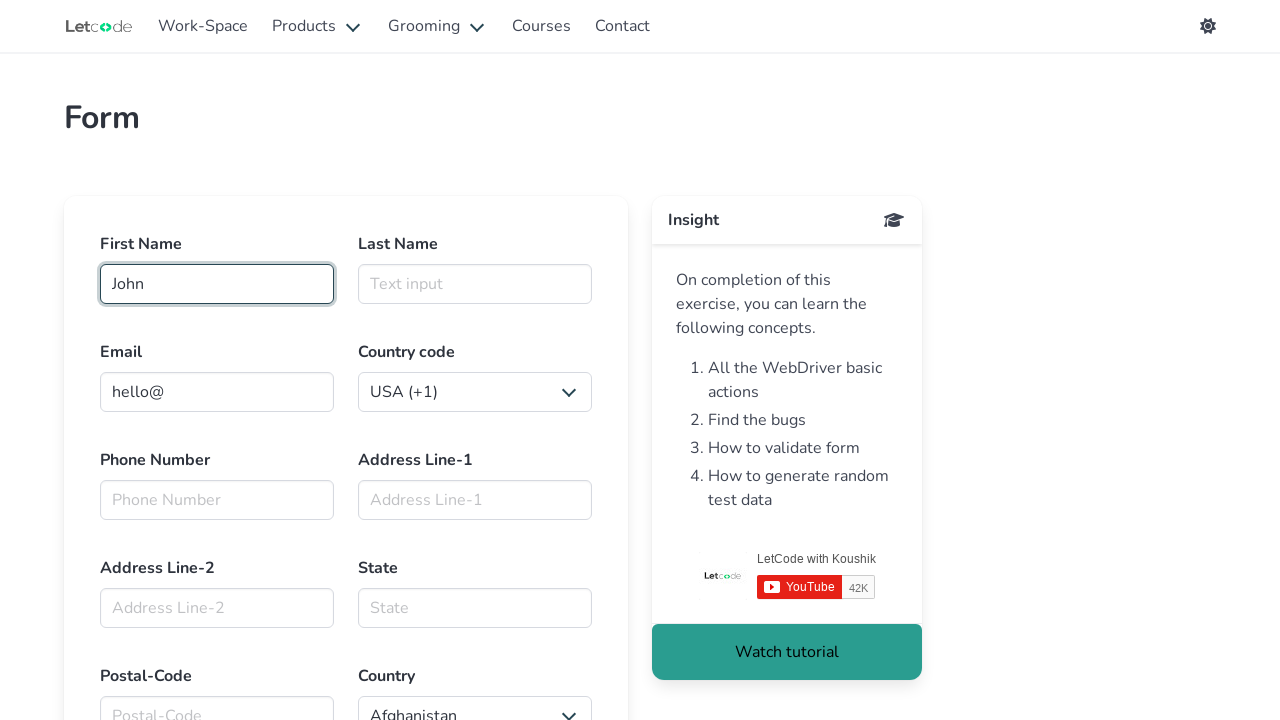

Clicked on last name field at (475, 284) on #lasttname
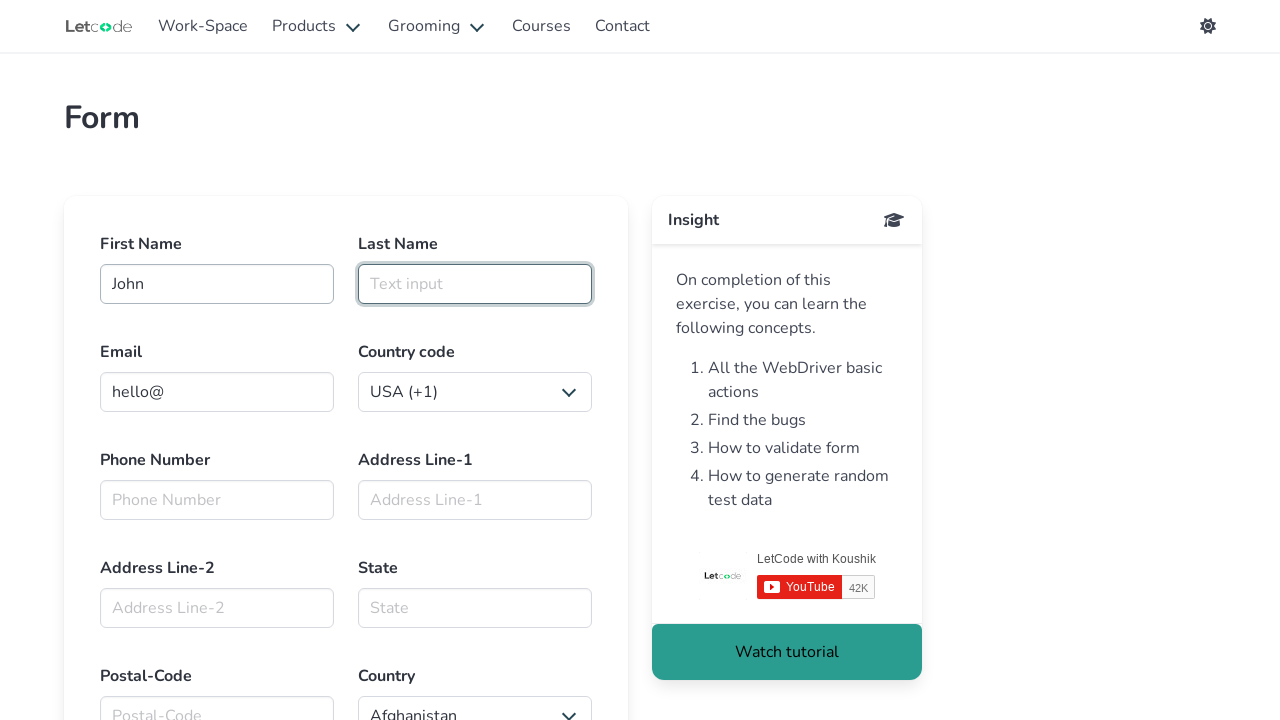

Filled last name field with 'Doe' on #lasttname
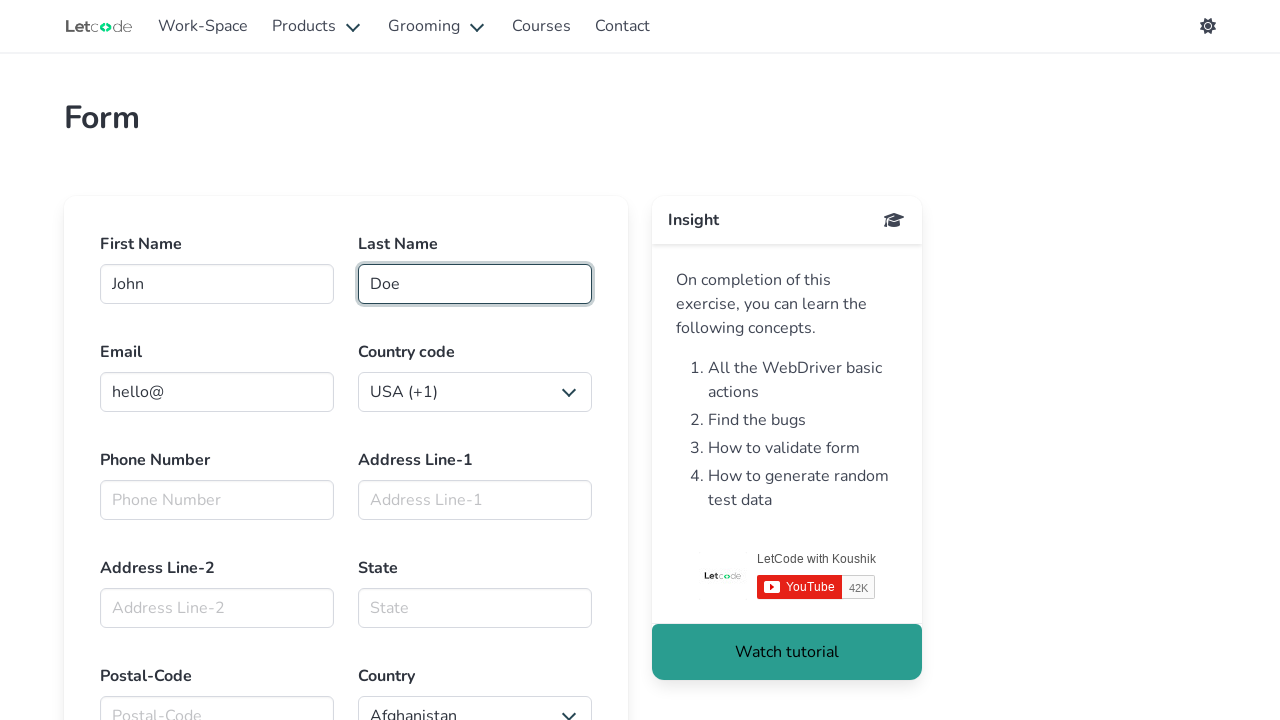

Clicked on email field at (217, 392) on internal:attr=[placeholder="Email input"i]
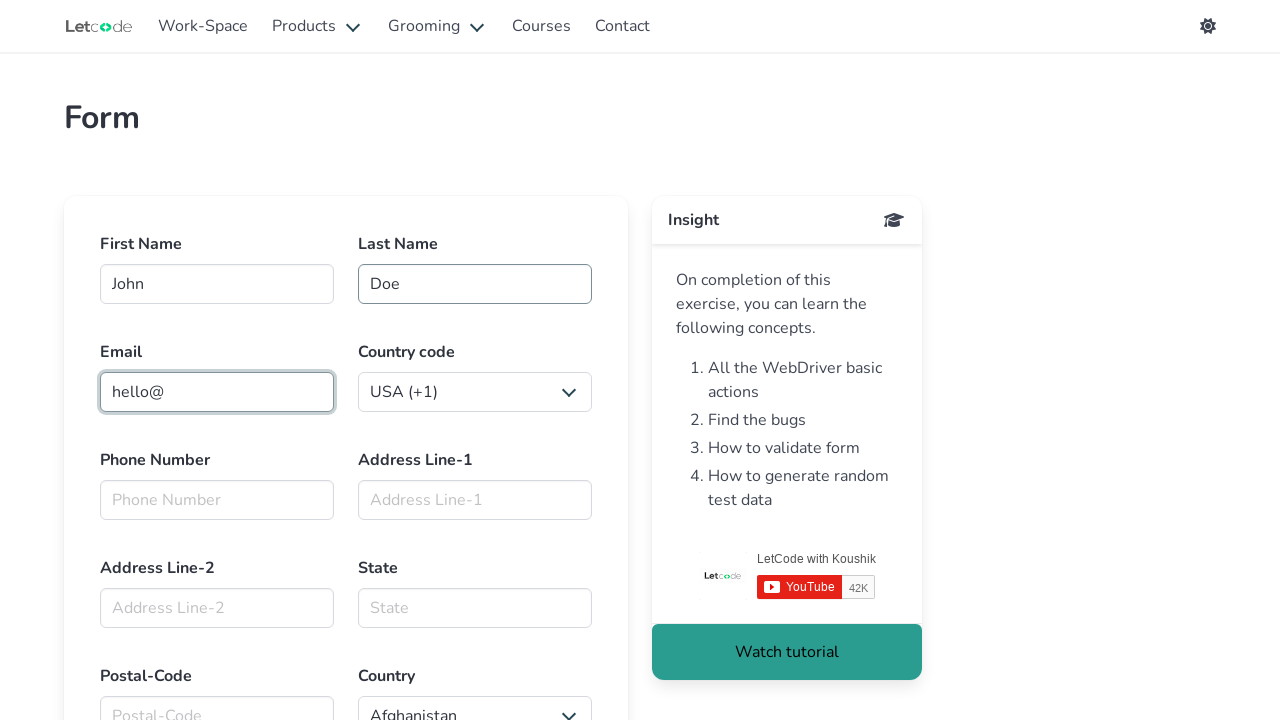

Filled email field with 'john.doe@johndoe.com' on internal:attr=[placeholder="Email input"i]
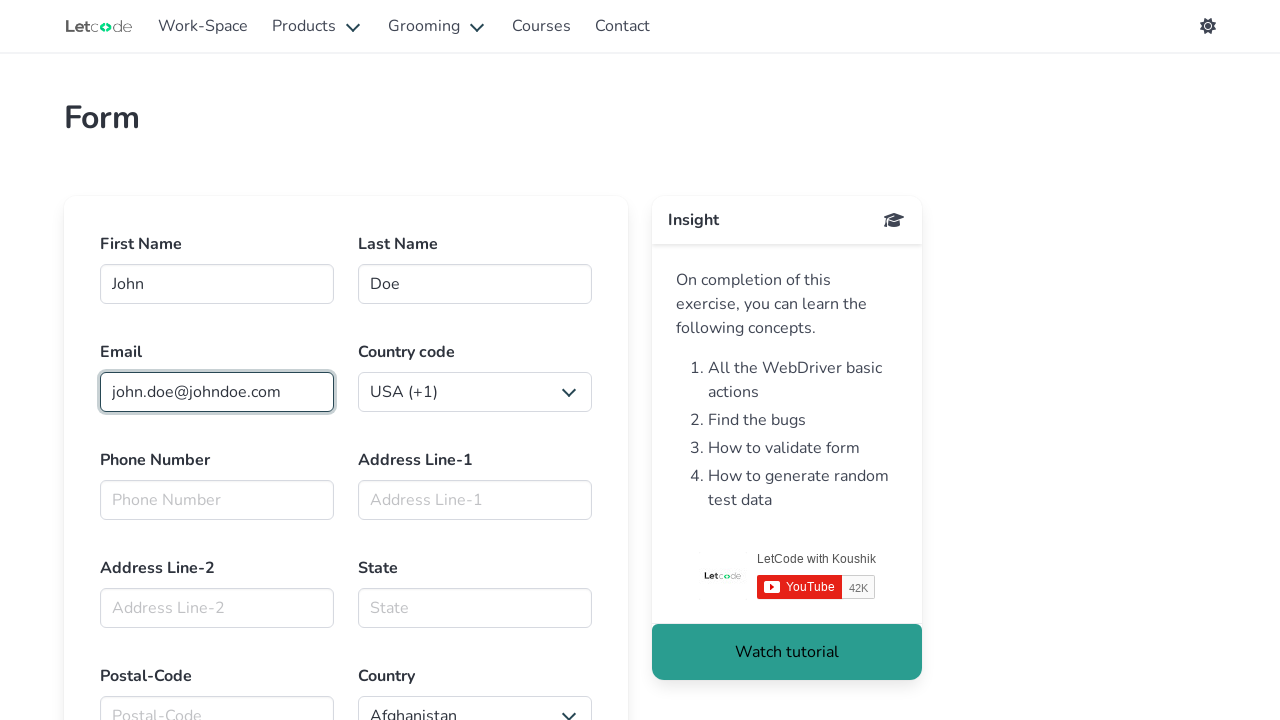

Clicked on phone number field at (217, 500) on internal:attr=[placeholder="Phone Number"i]
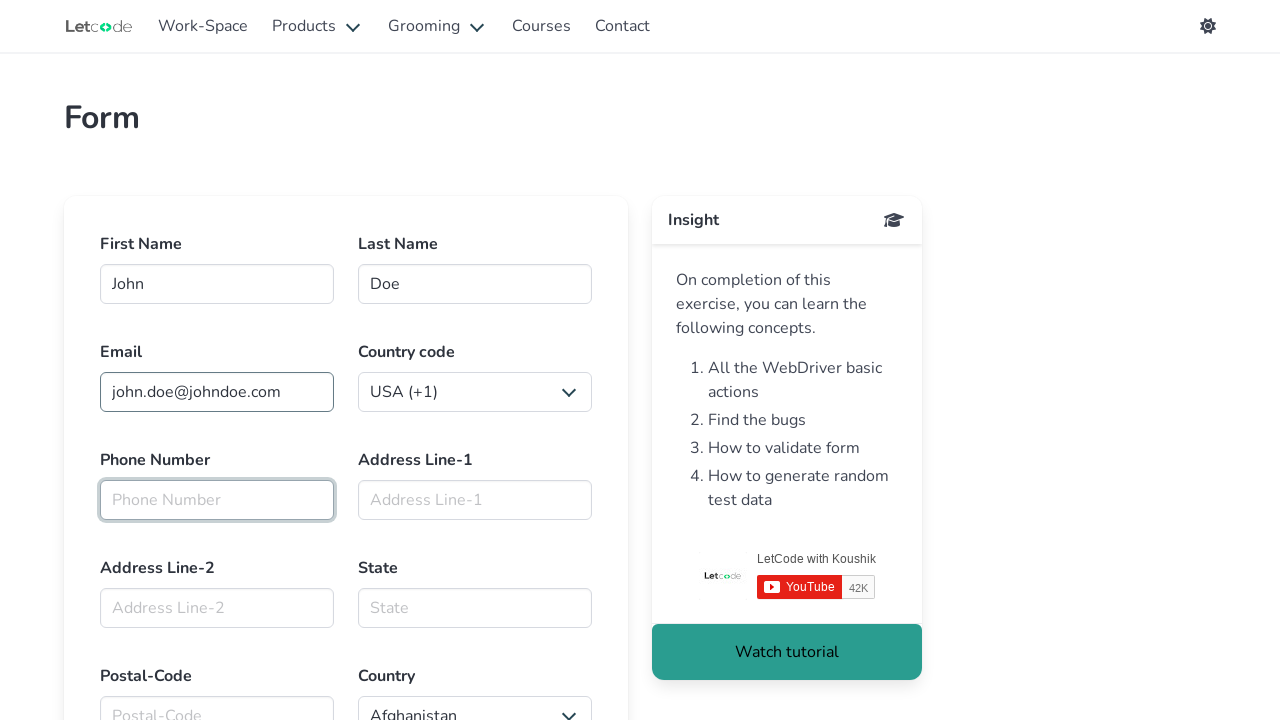

Filled phone number field with '2345678901' on internal:attr=[placeholder="Phone Number"i]
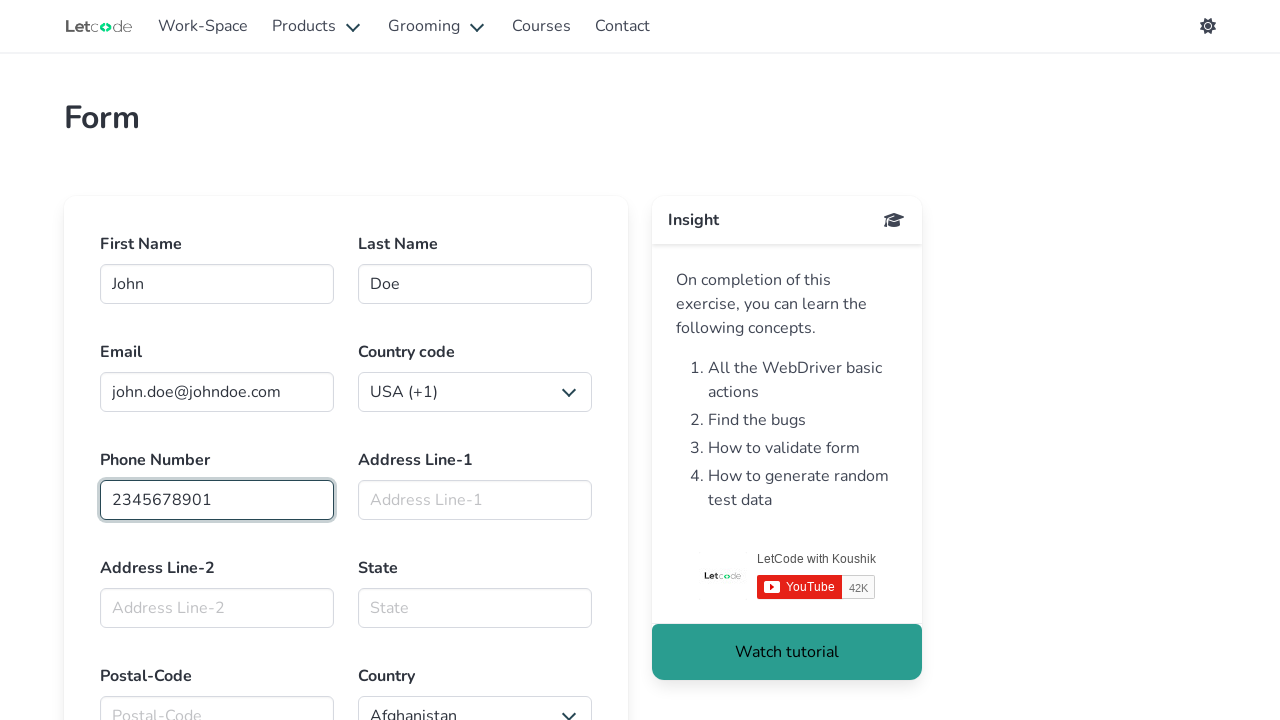

Clicked on address line 1 field at (475, 500) on internal:attr=[placeholder="Address Line-1"i]
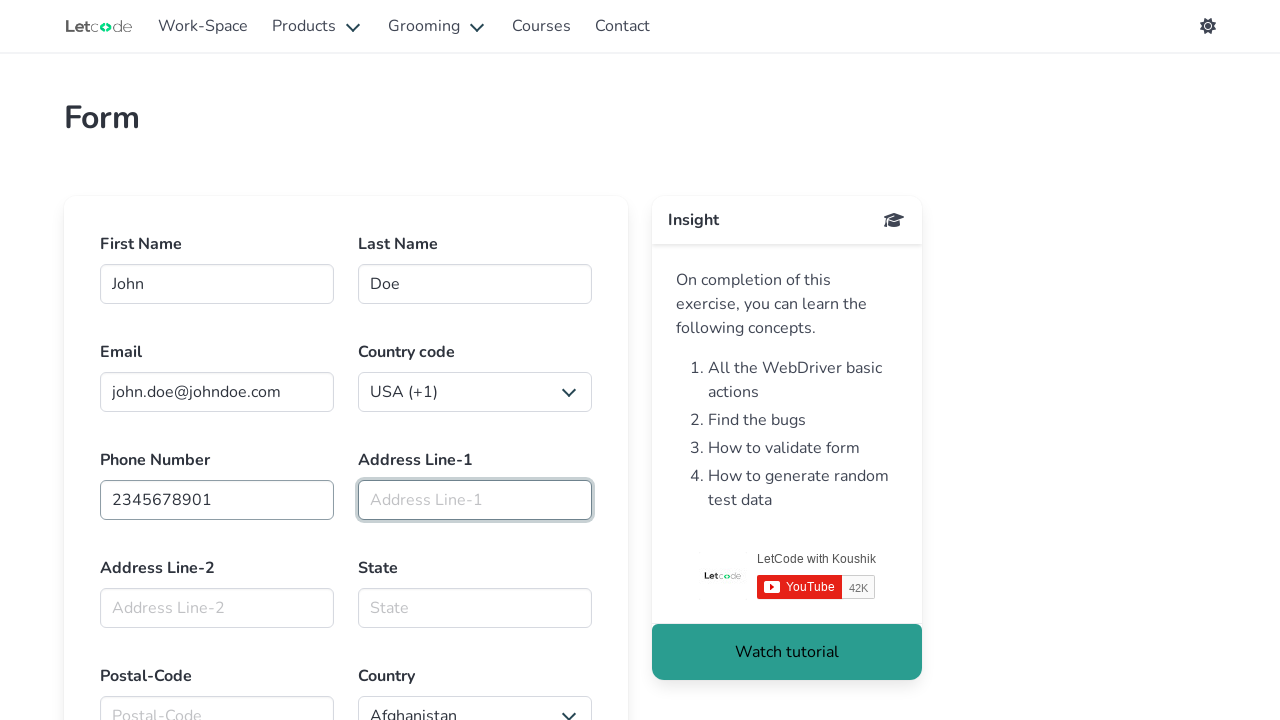

Filled address line 1 with '123 Anyplace' on internal:attr=[placeholder="Address Line-1"i]
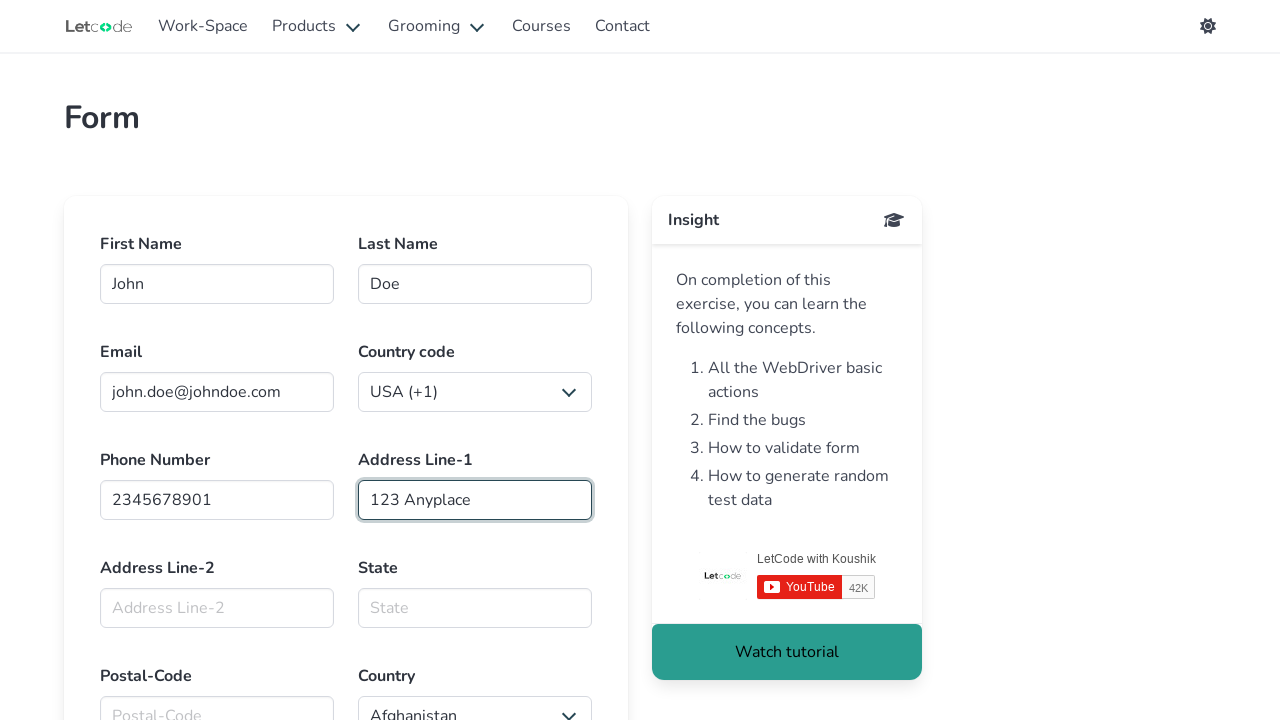

Clicked on address line 2 field at (217, 608) on internal:attr=[placeholder="Address Line-2"i]
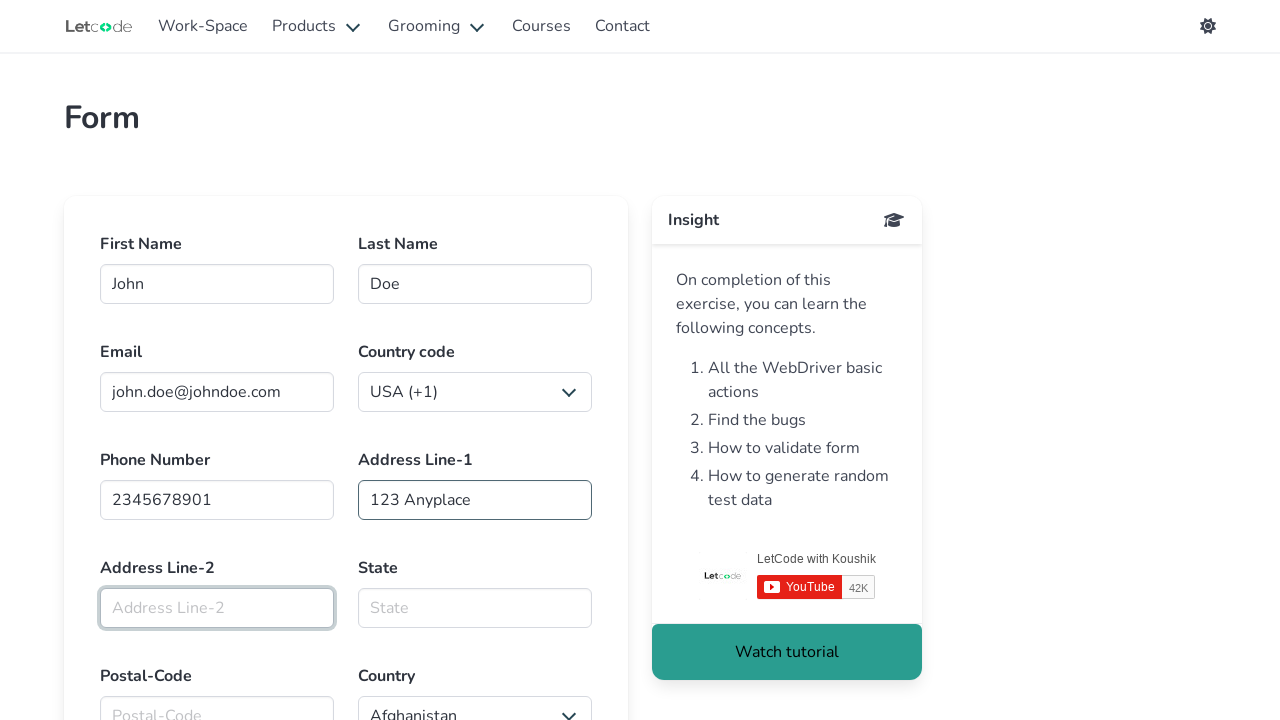

Filled address line 2 with 'Anytown' on internal:attr=[placeholder="Address Line-2"i]
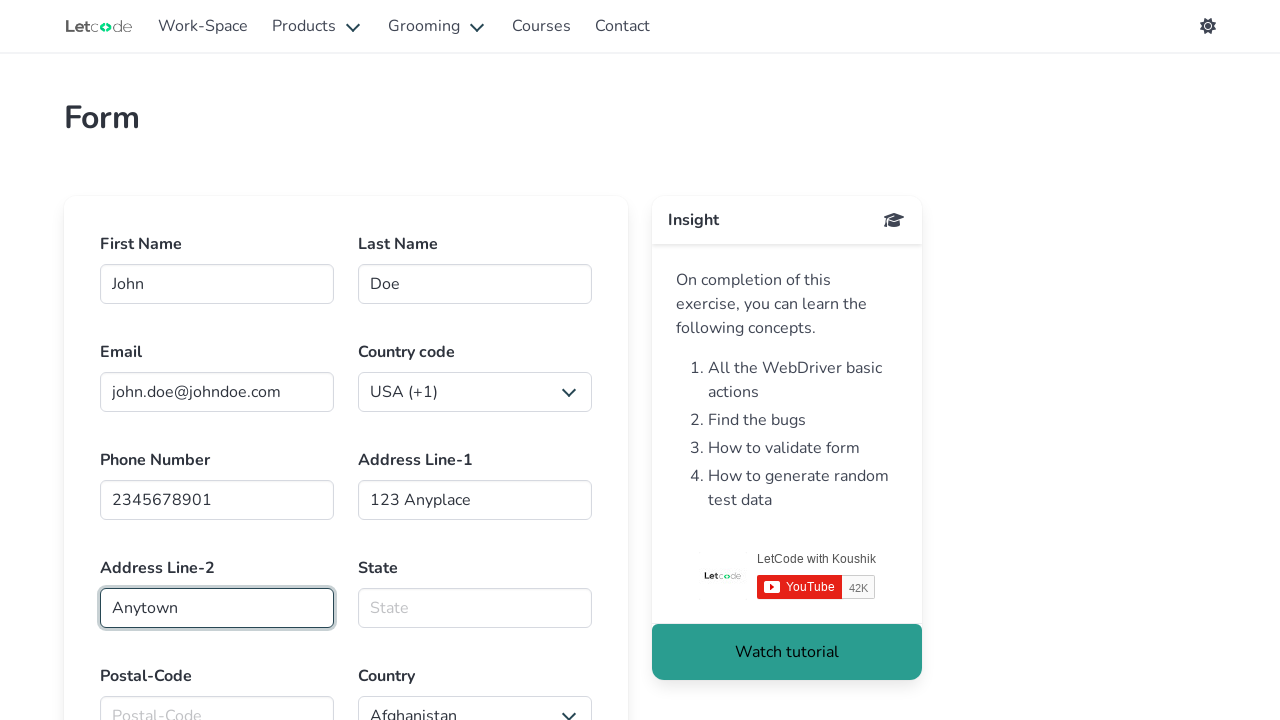

Clicked on state field at (475, 608) on internal:attr=[placeholder="State"i]
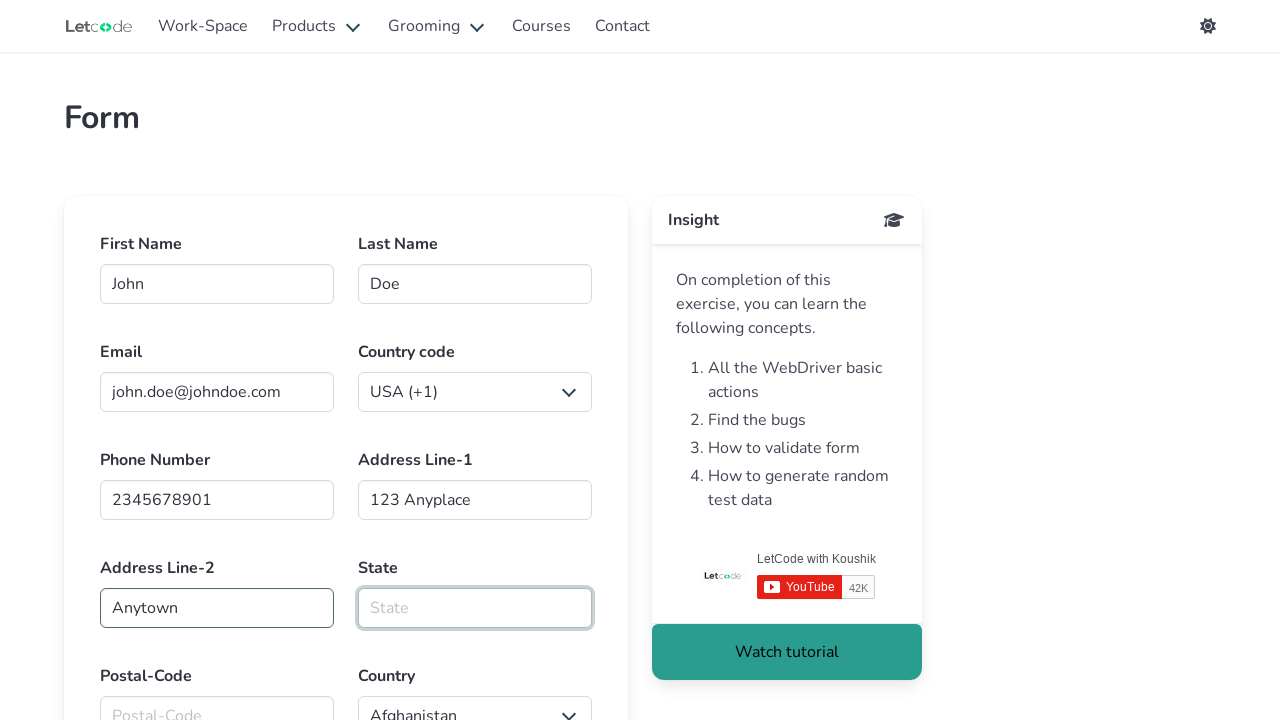

Filled state field with 'MA' on internal:attr=[placeholder="State"i]
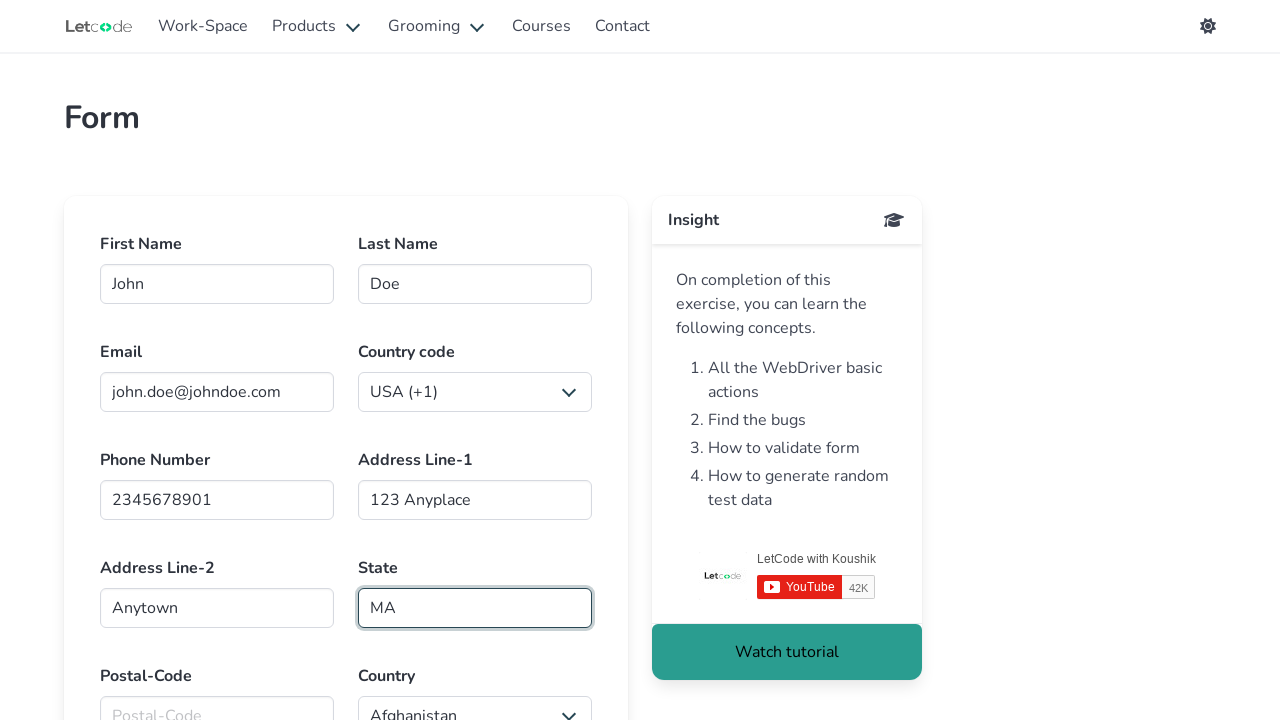

Clicked on postal code field at (217, 700) on internal:attr=[placeholder="Postal-Code"i]
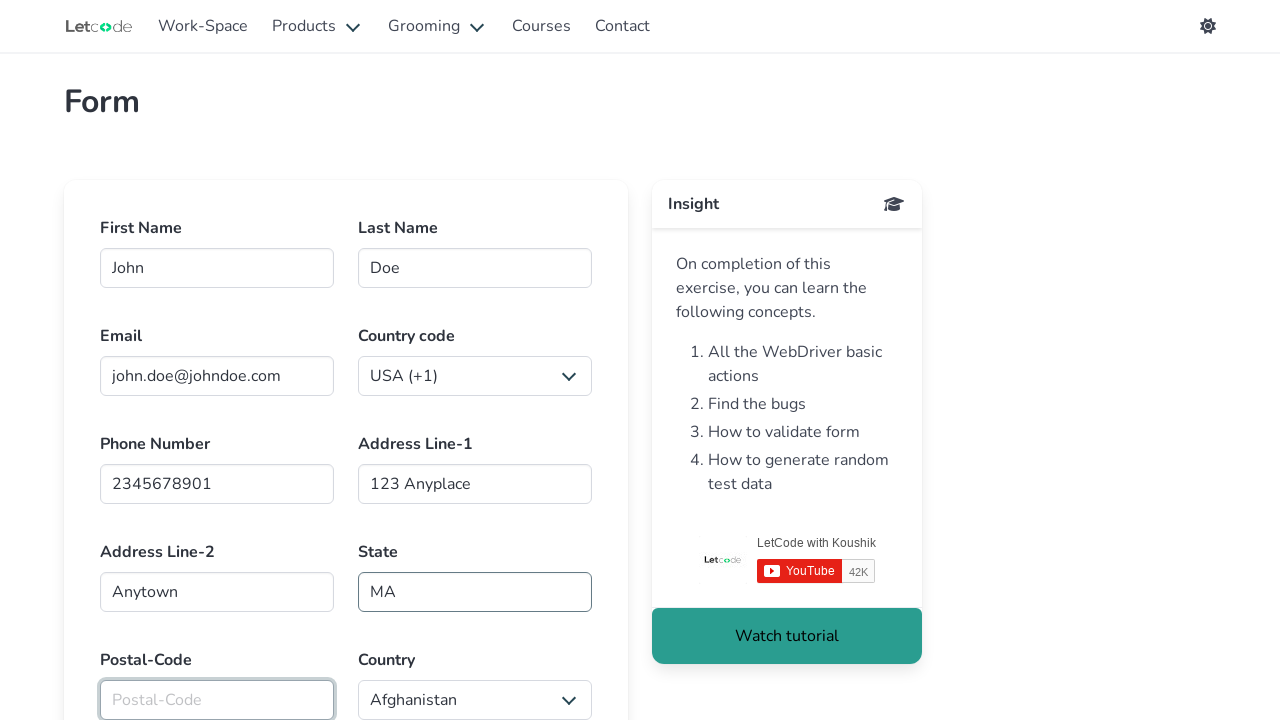

Filled postal code field with '23450' on internal:attr=[placeholder="Postal-Code"i]
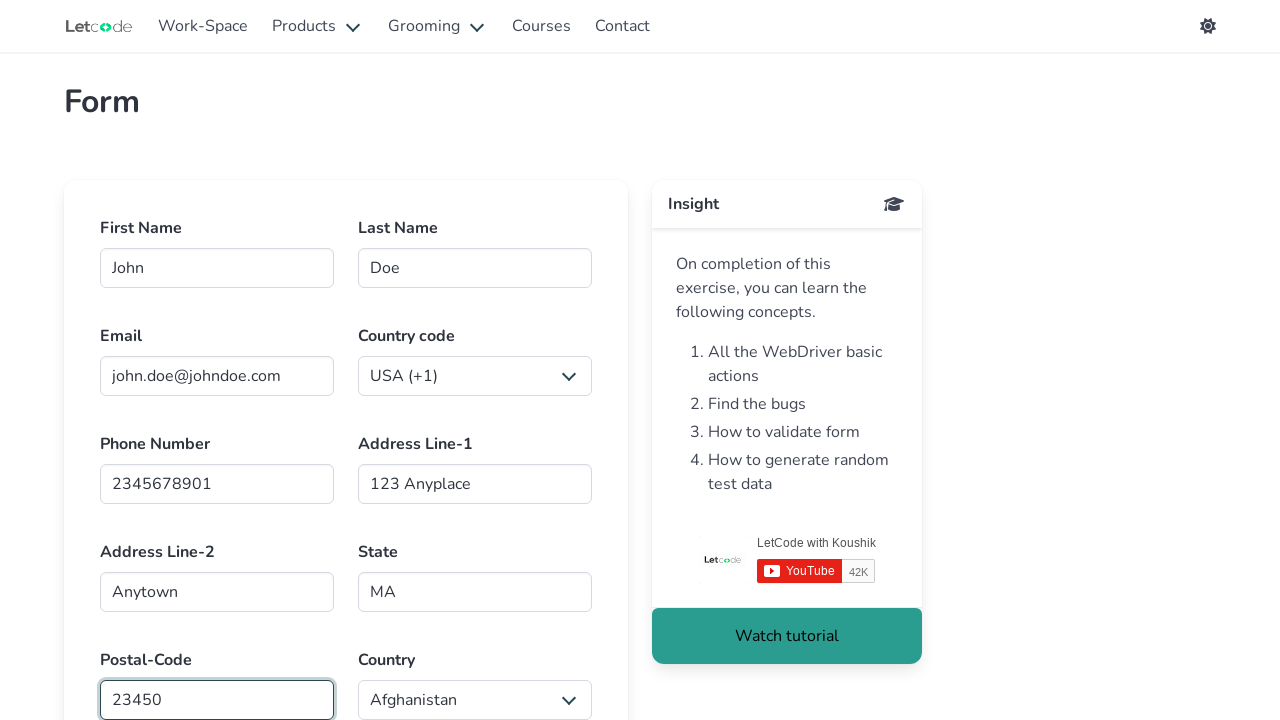

Selected 'United States' from country dropdown on form div >> internal:has-text="Postal-CodeCountryAfghanistan"i >> internal:role=
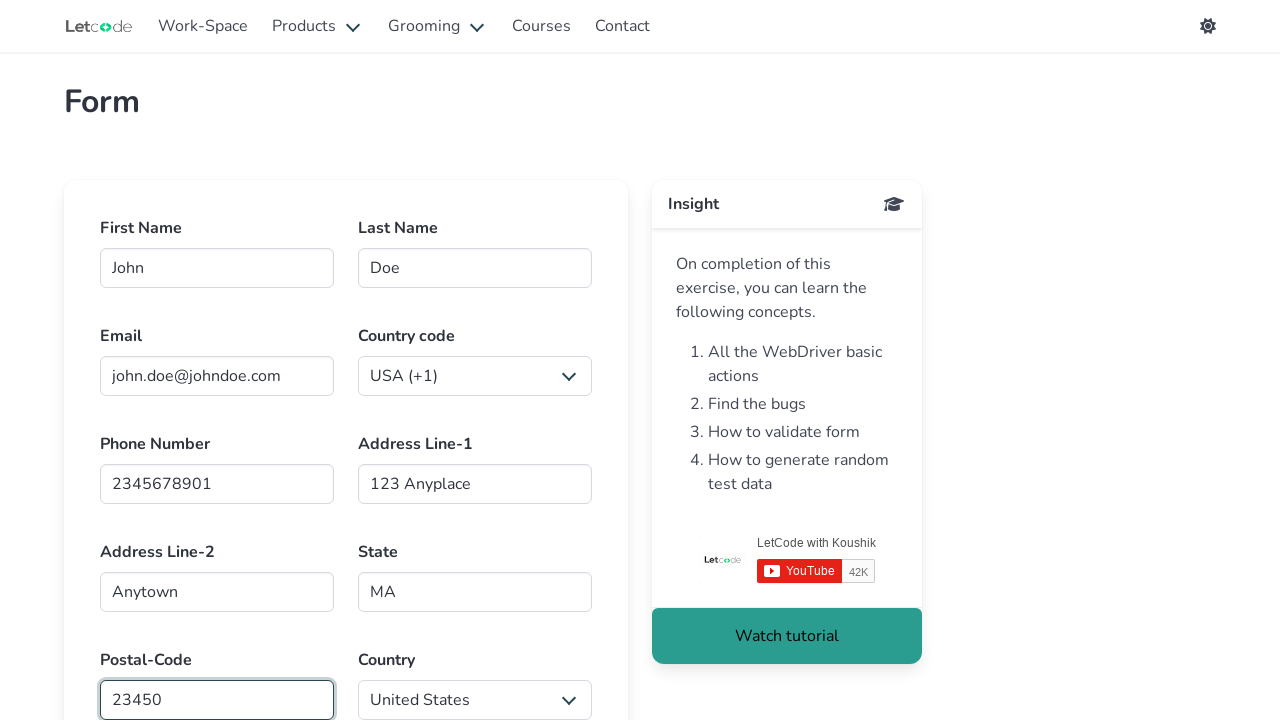

Filled date of birth with '2000-07-07' on #Date
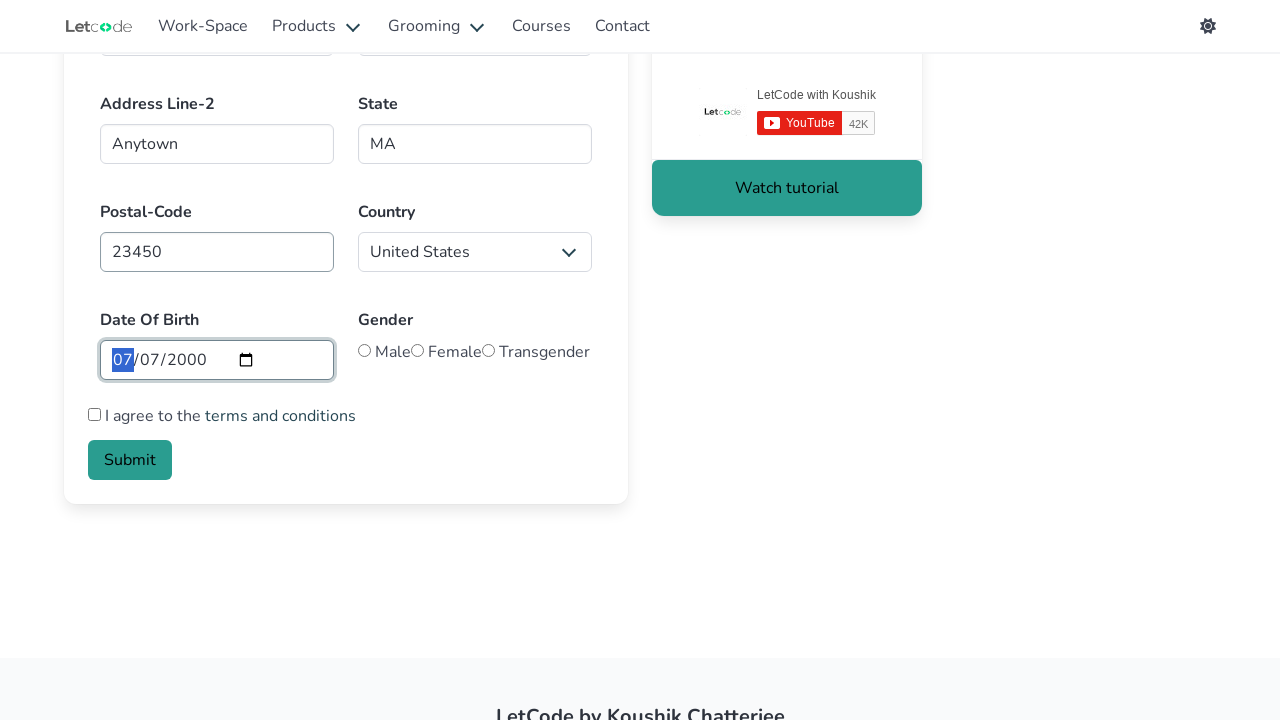

Selected 'Male' as gender at (364, 350) on internal:label="Male"s
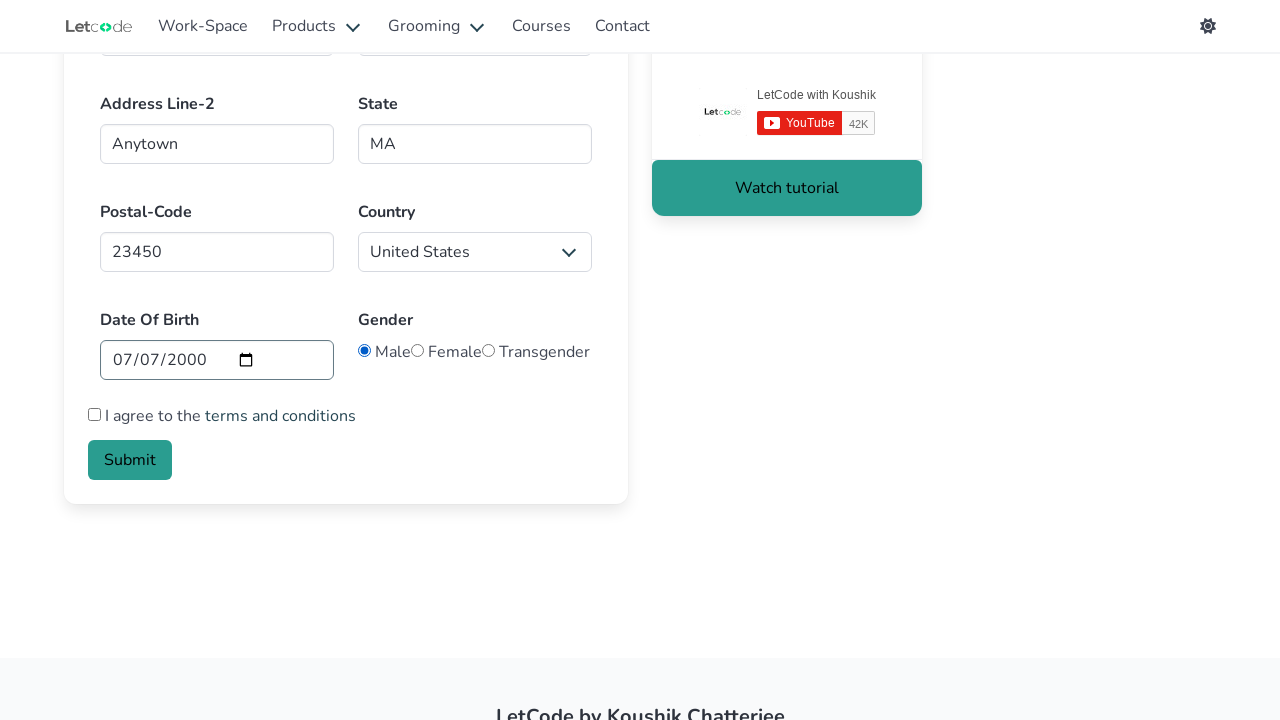

Checked terms and conditions checkbox at (94, 414) on internal:label="I agree to the terms and"i
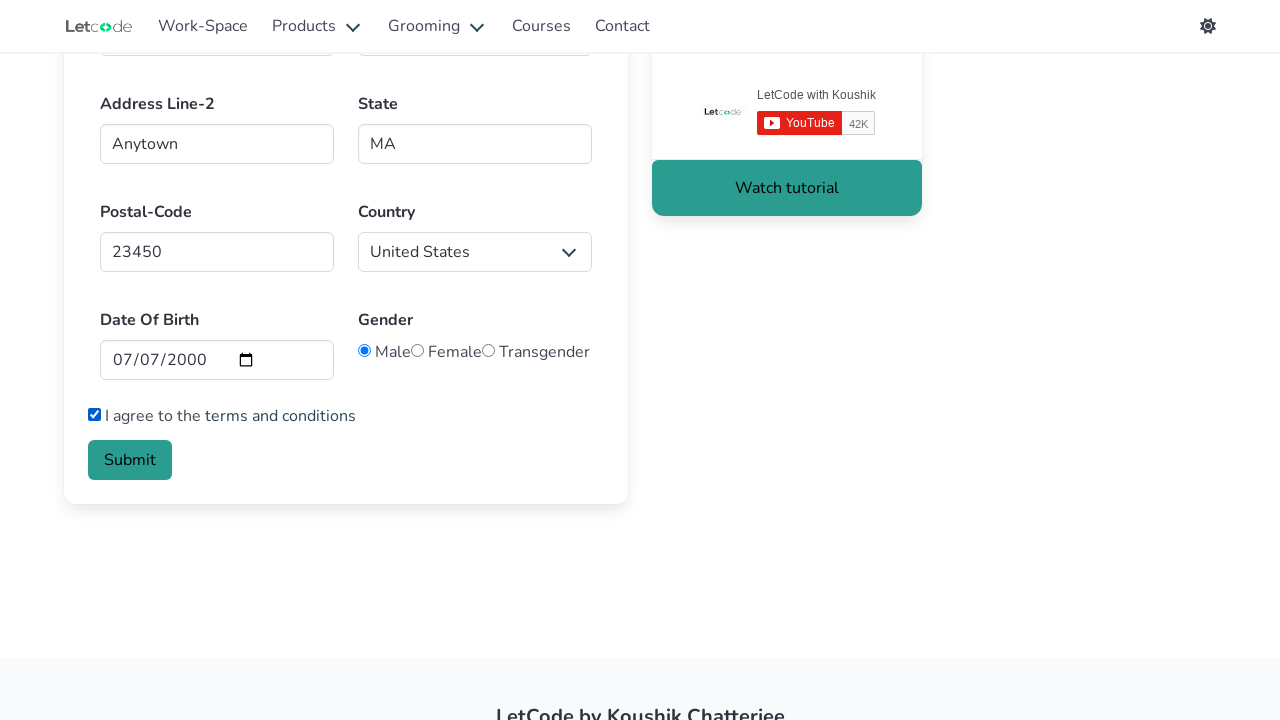

Clicked Submit button to submit the form at (130, 460) on internal:role=button[name="Submit"i]
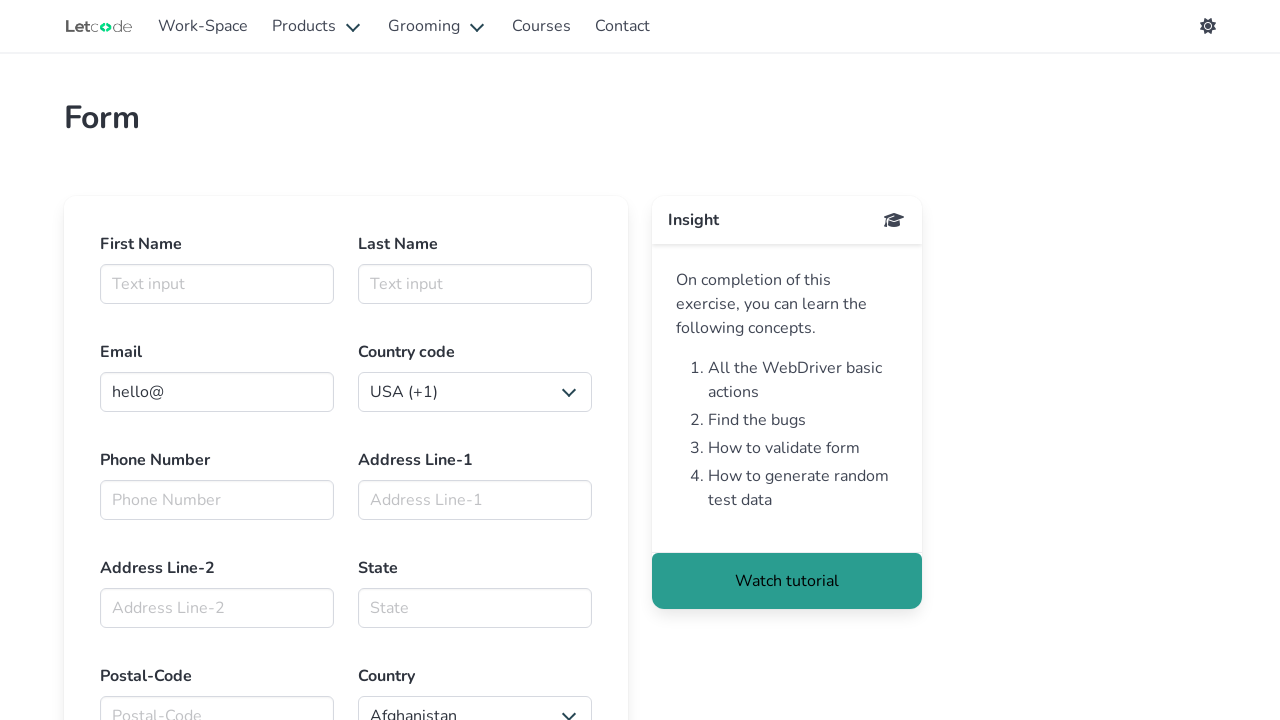

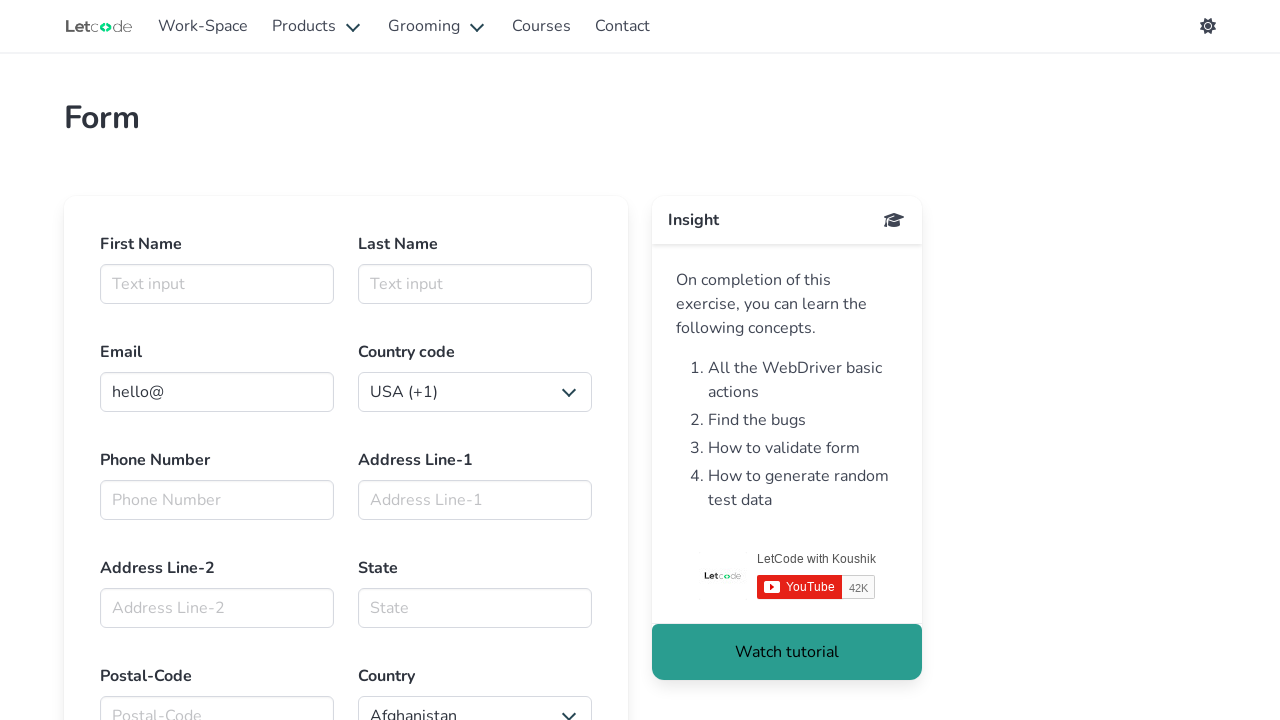